Tests multiple window handling with explicit tracking of window handles - clicks a link that opens a new window, identifies the new window, then switches between windows verifying titles

Starting URL: https://the-internet.herokuapp.com/windows

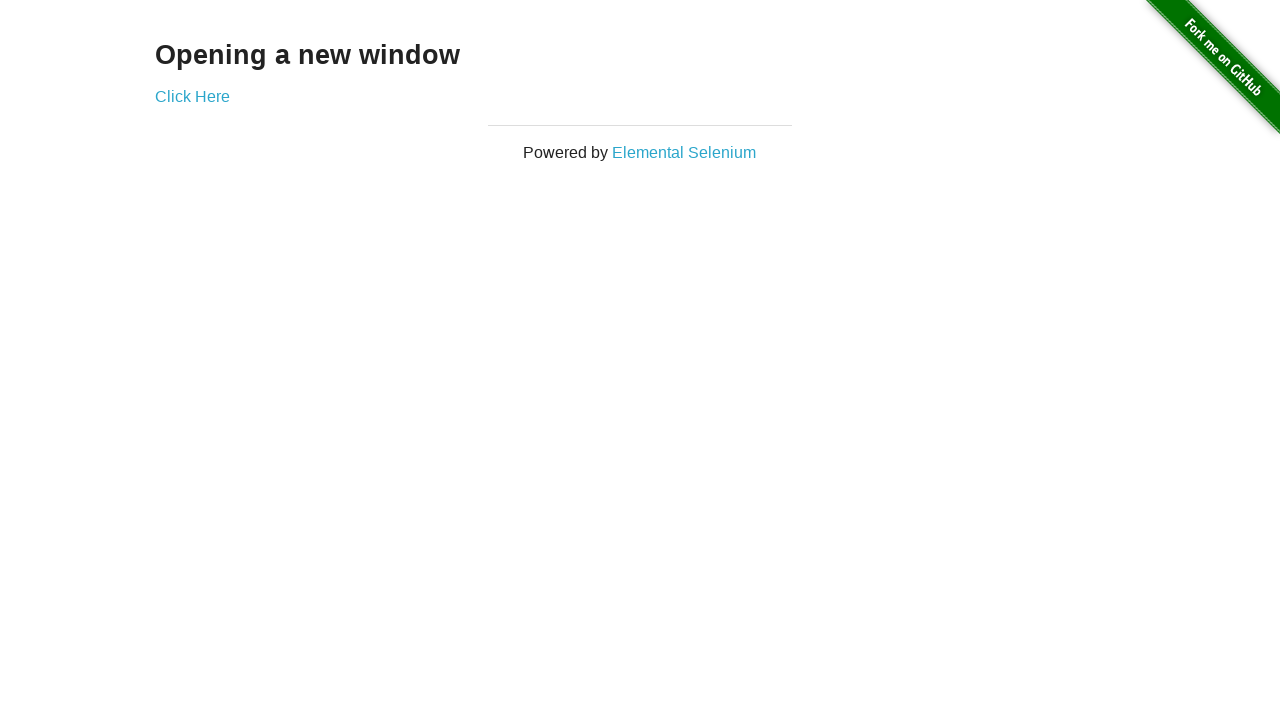

Stored reference to first page
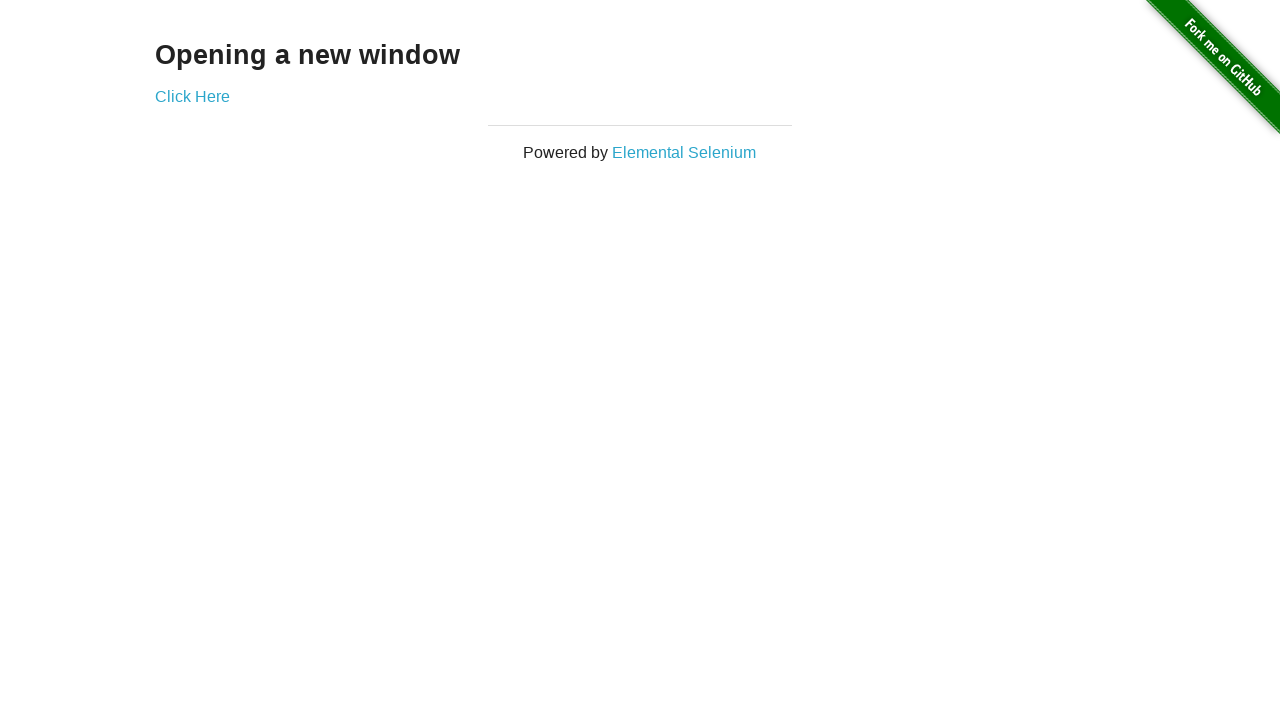

Clicked link that opens new window at (192, 96) on .example a
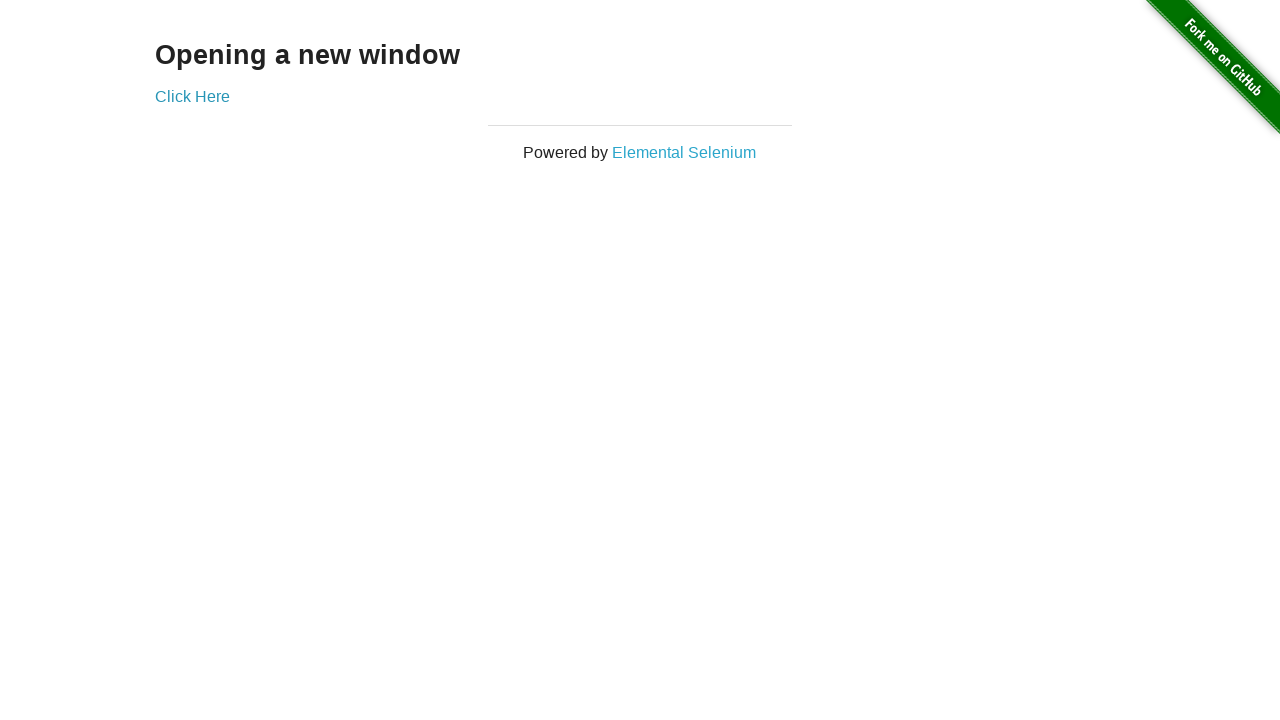

Captured reference to newly opened window
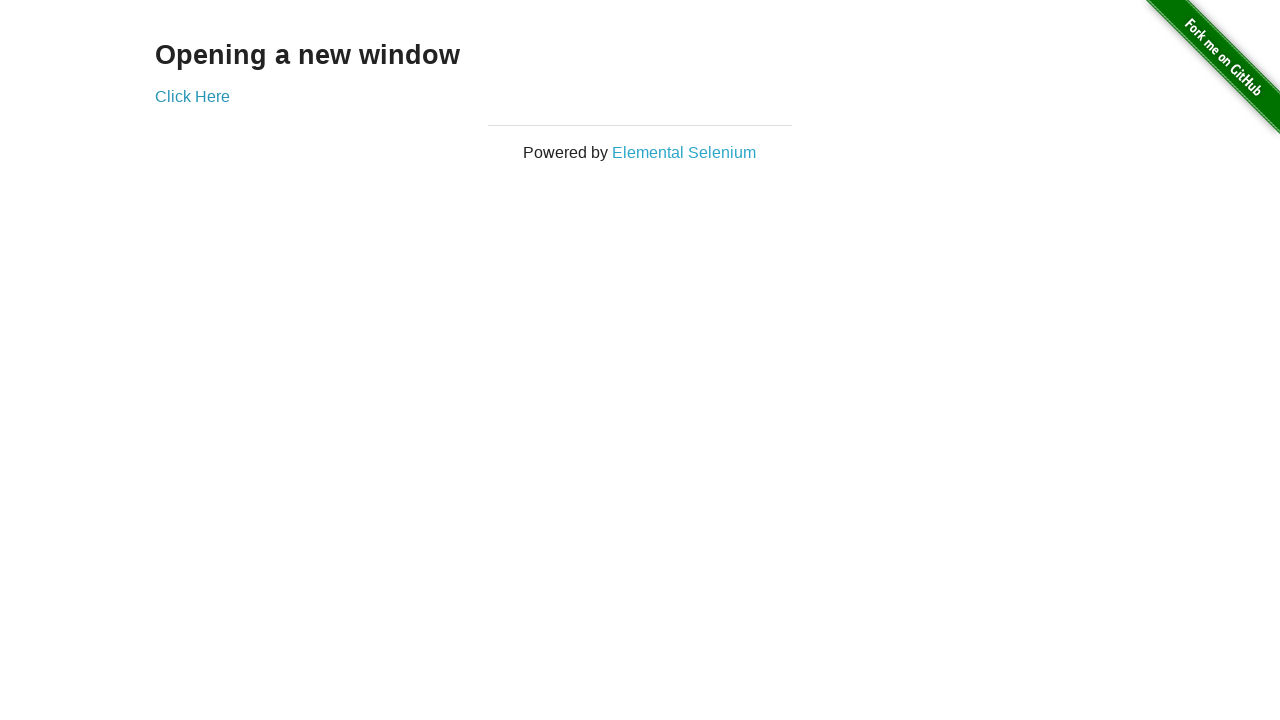

New window fully loaded
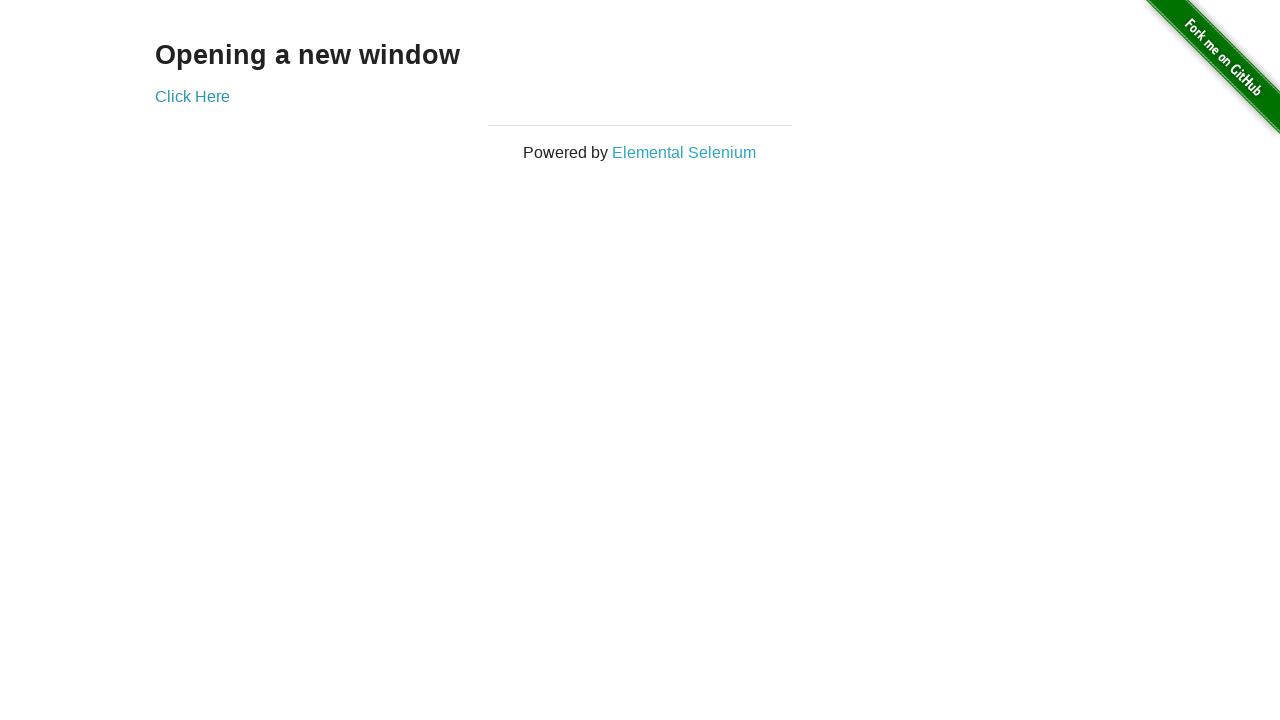

Verified first window title is 'The Internet'
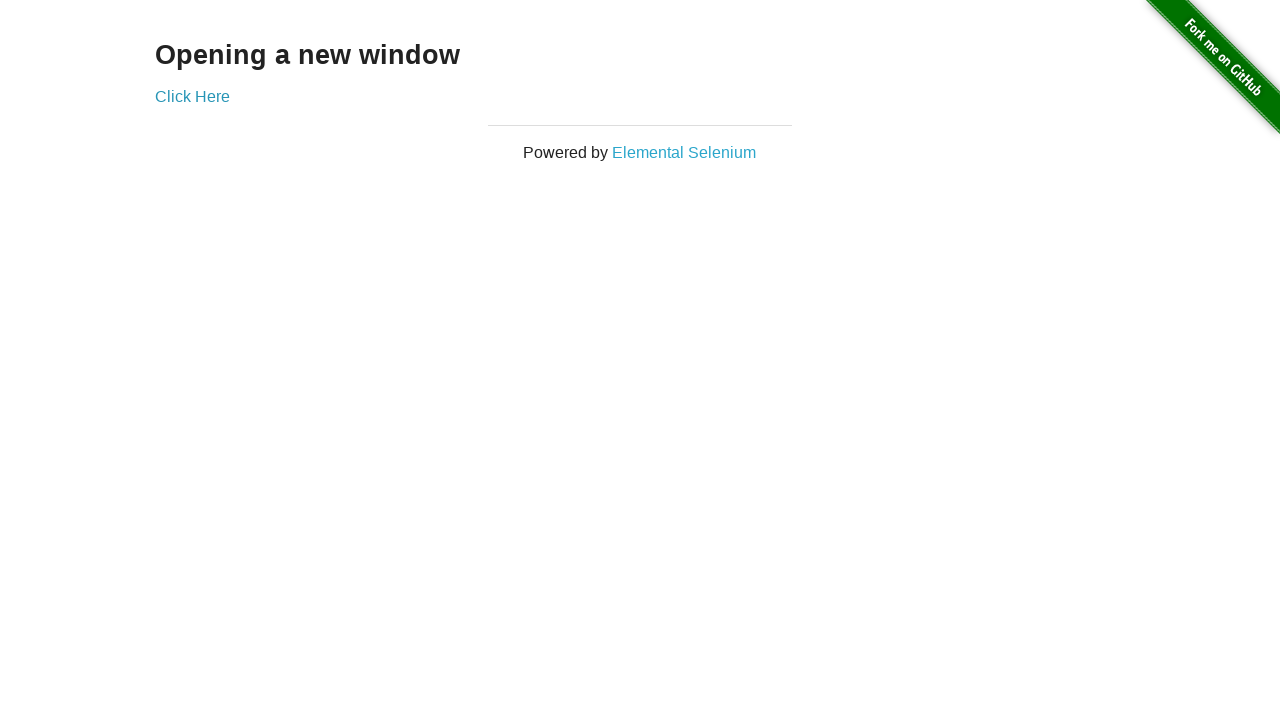

Verified new window title is 'New Window'
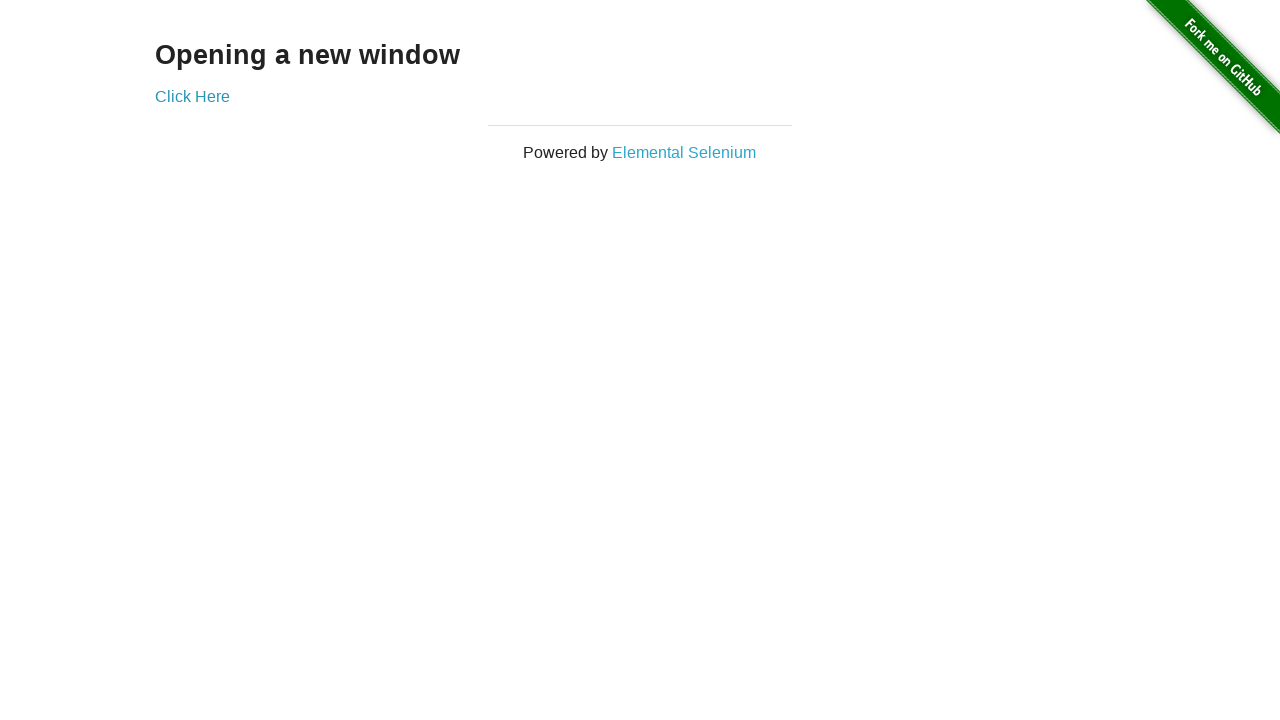

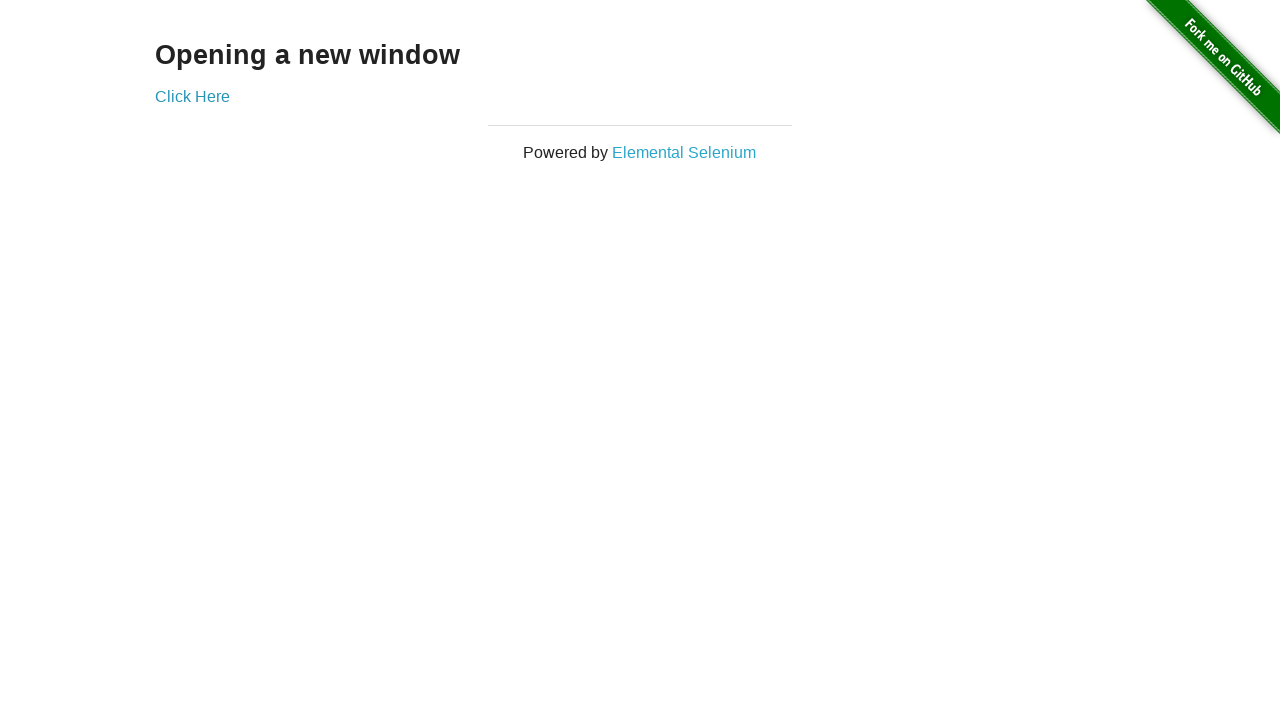